Tests the advanced job search functionality on HeadHunter (hh.ru) by filling in job search keywords and exclusion terms, then submitting the search form to verify results are displayed.

Starting URL: https://spb.hh.ru/search/vacancy/advanced

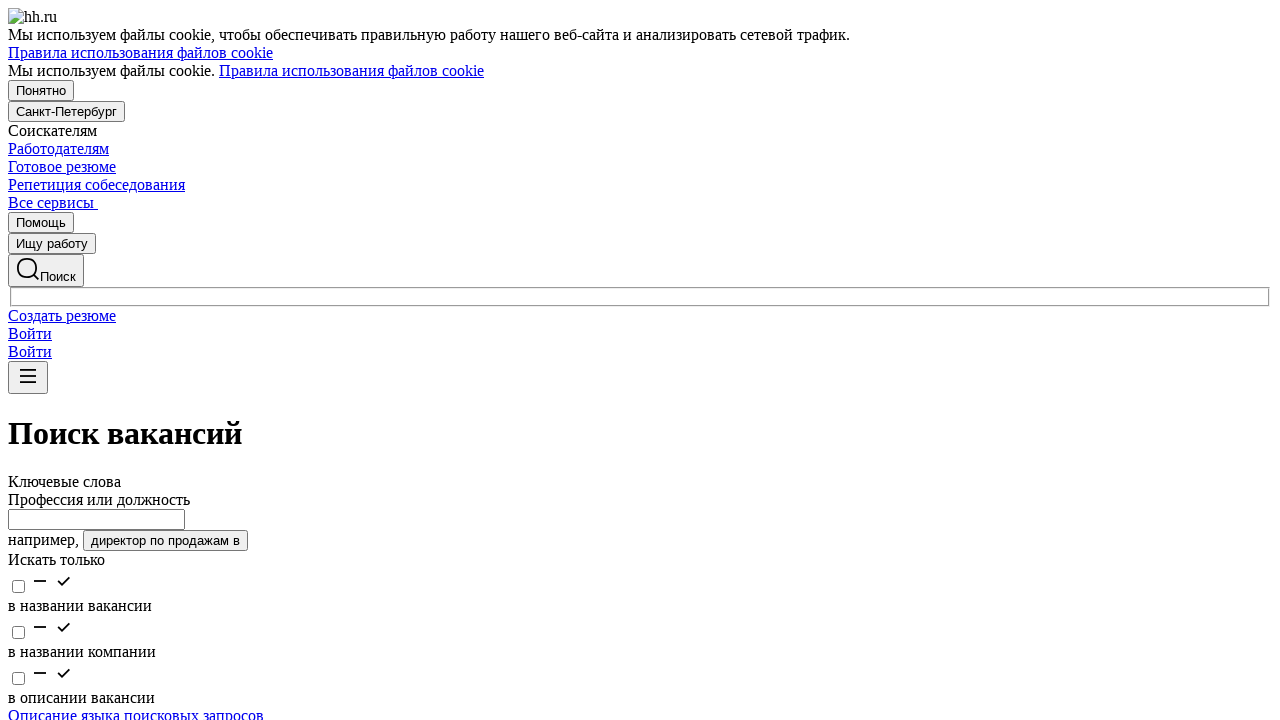

Filled job search keywords with 'python junior' OR 'python developer' on [data-qa="vacancysearch__keywords-input"]
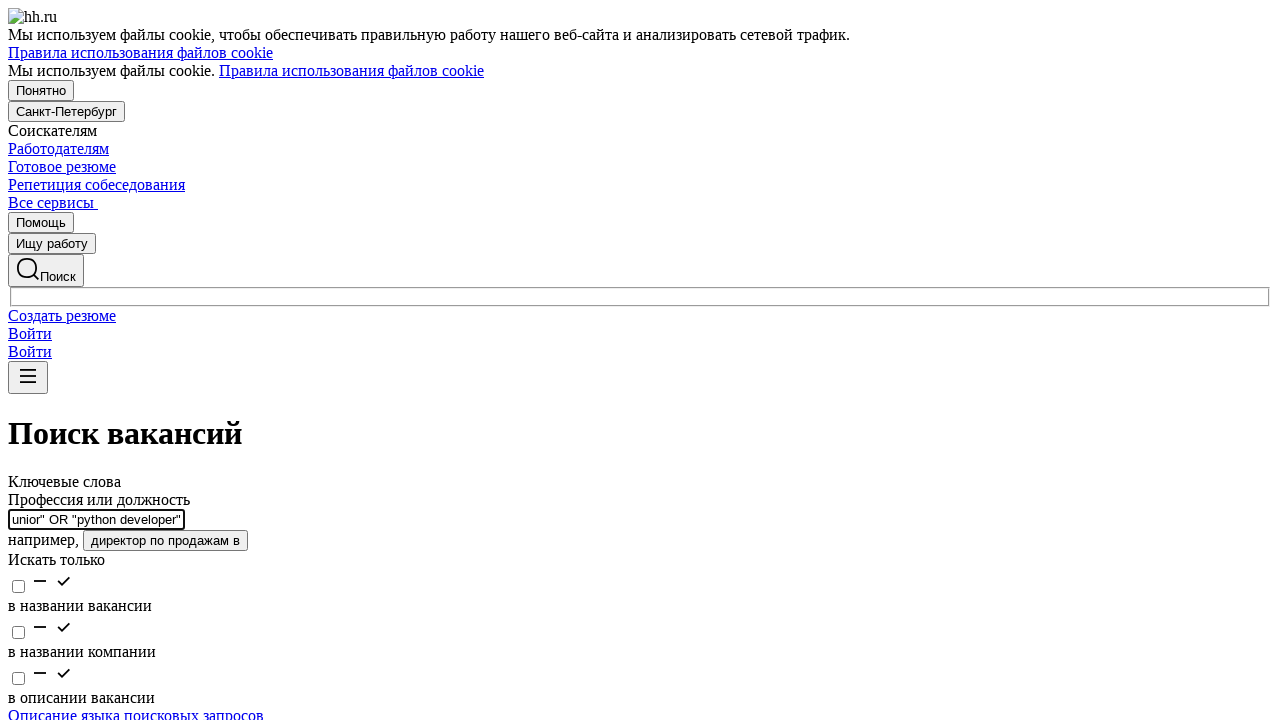

Filled exclusion keywords with 'Java, JavaScript, C++' on [data-qa="vacancysearch__keywords-excluded-input"]
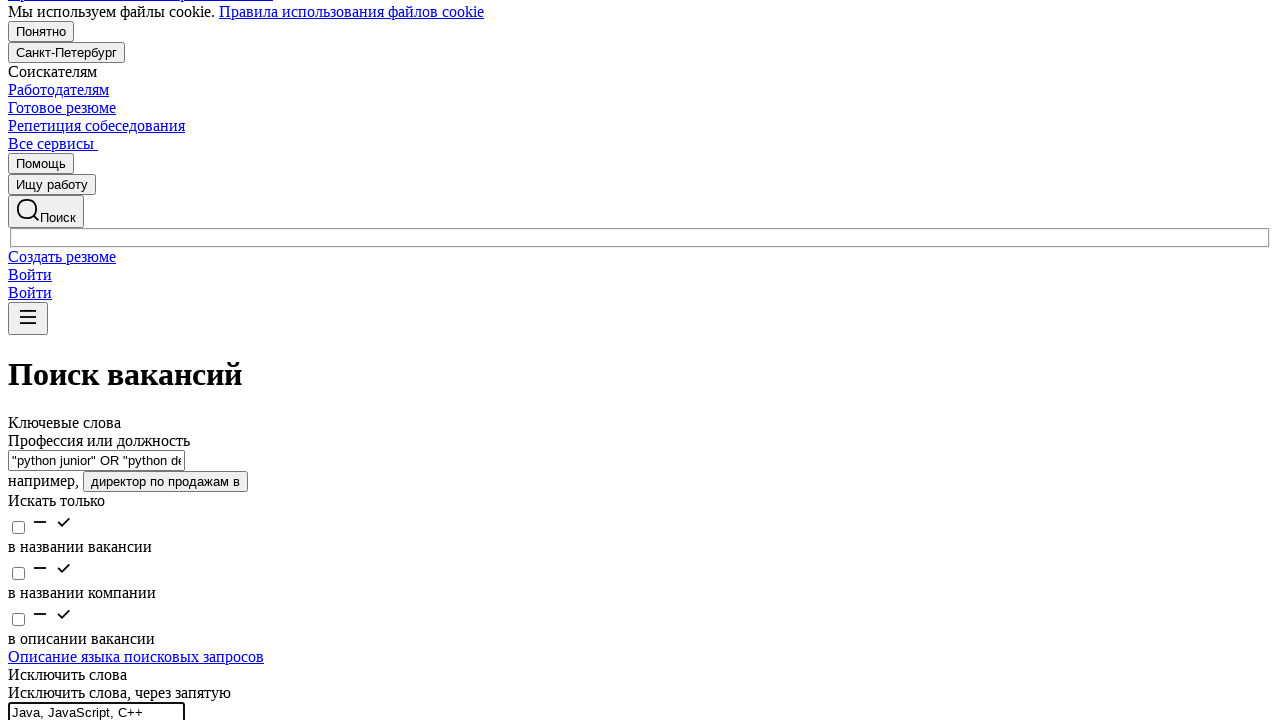

Submitted search form by pressing Enter on [data-qa="vacancysearch__keywords-input"]
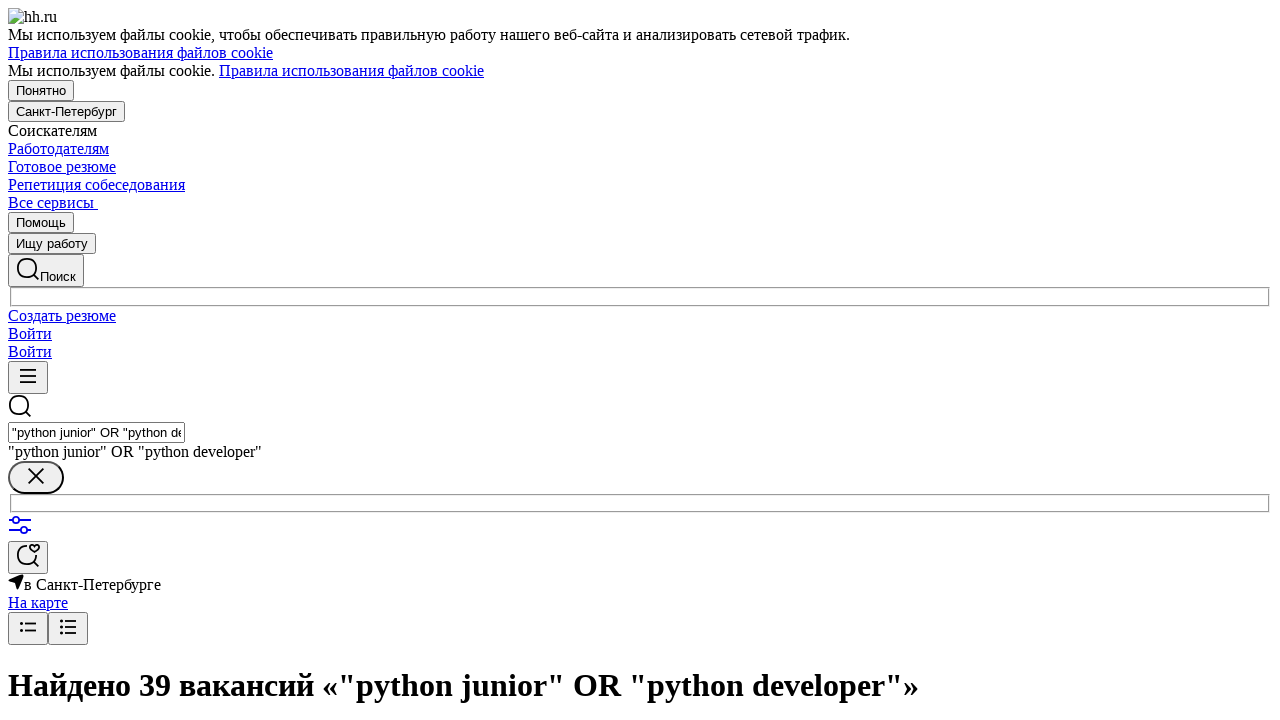

Search results loaded successfully
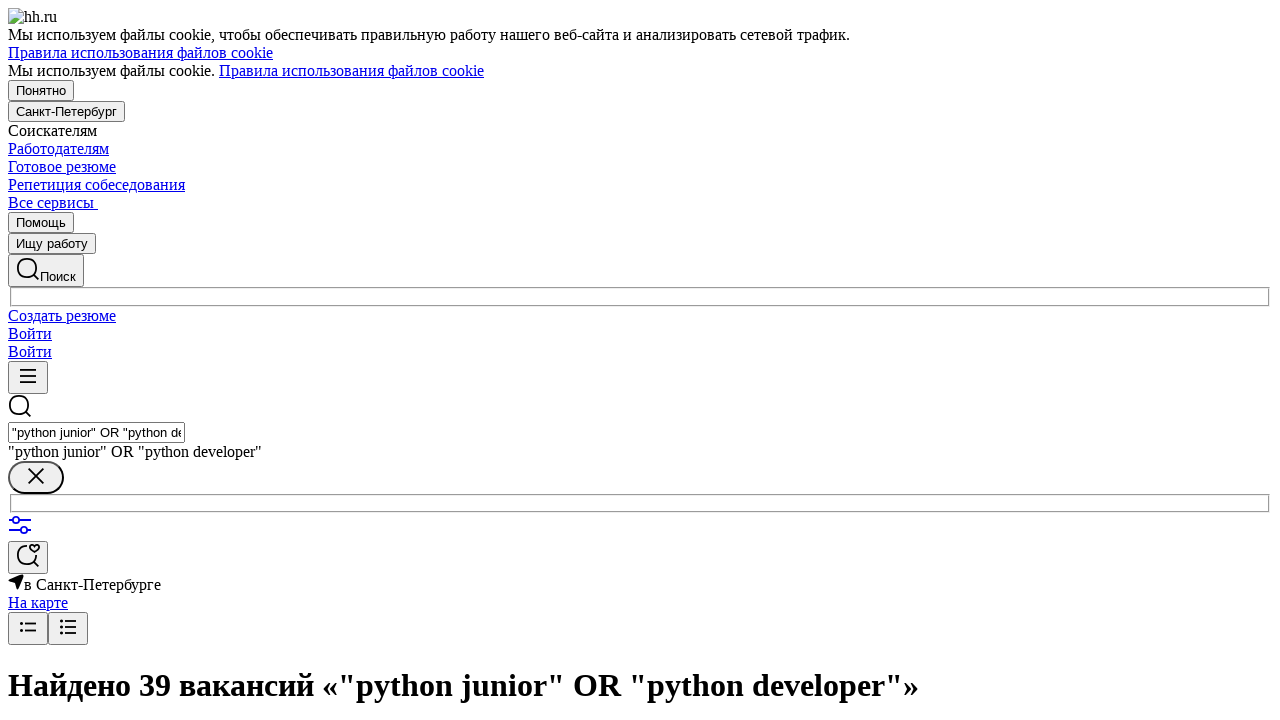

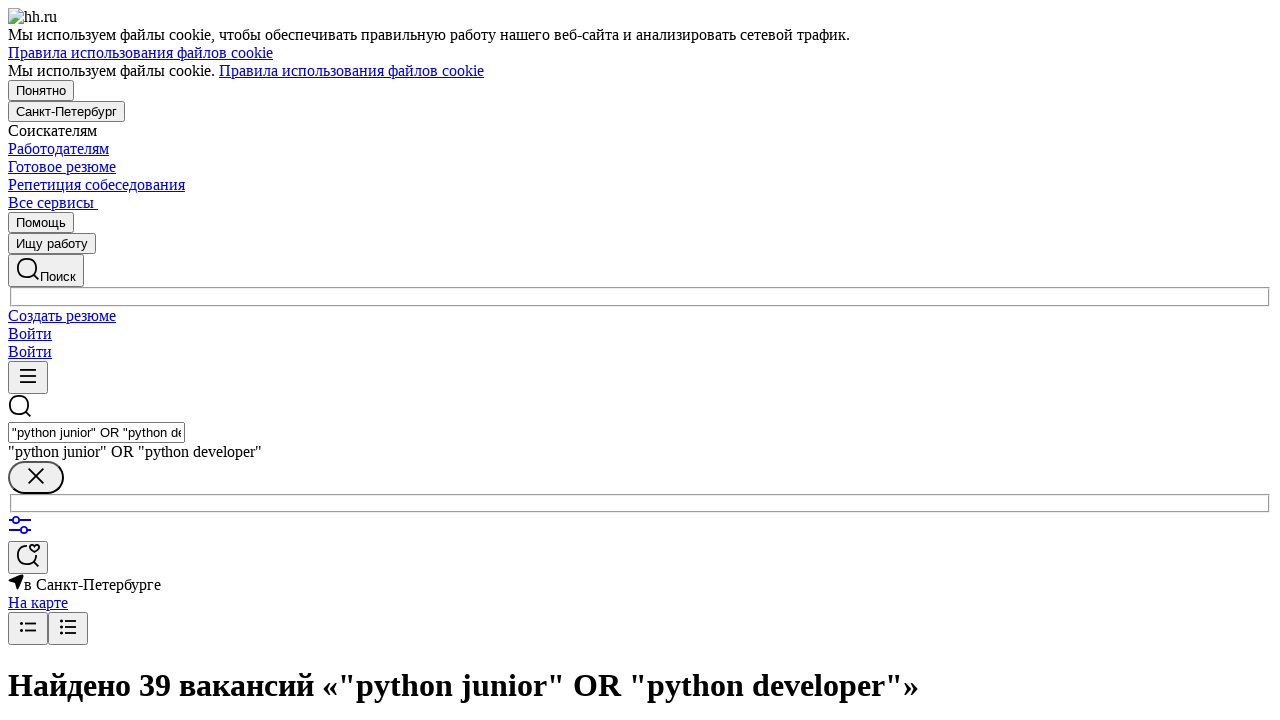